Tests multi-select dropdown functionality by selecting multiple superhero options from a dropdown menu

Starting URL: https://letcode.in/dropdowns

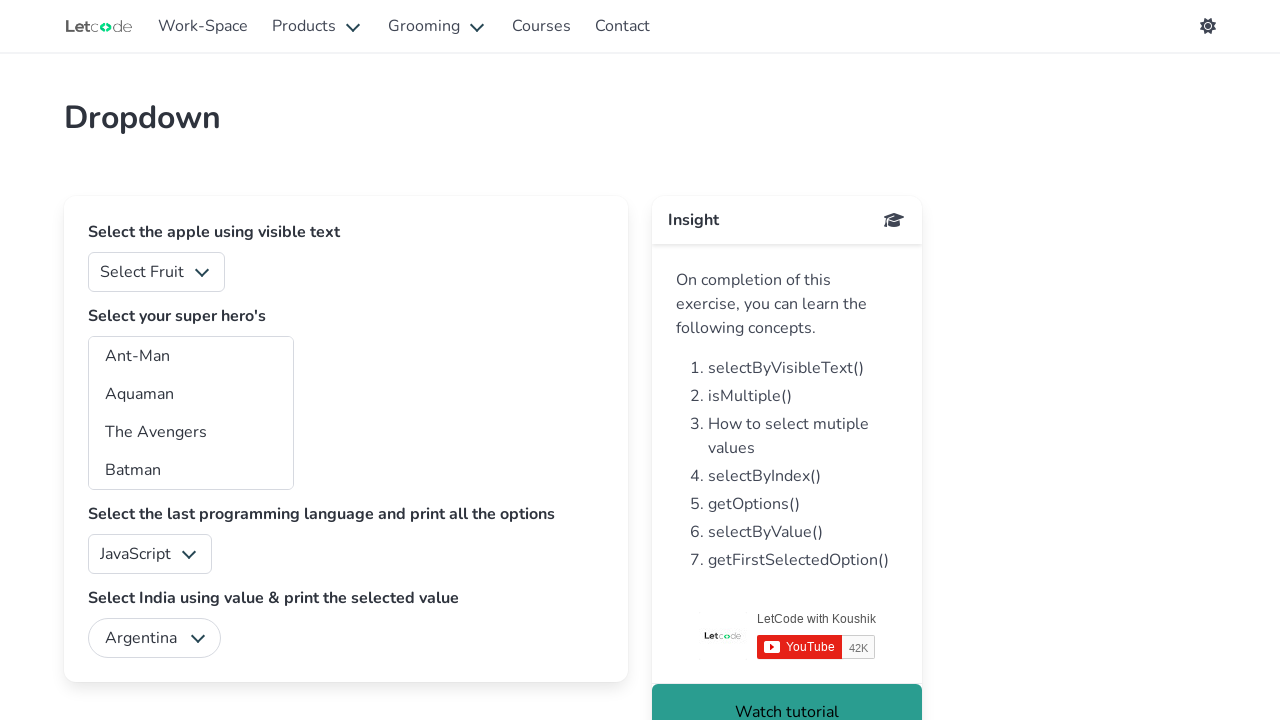

Located the superheros multi-select dropdown element
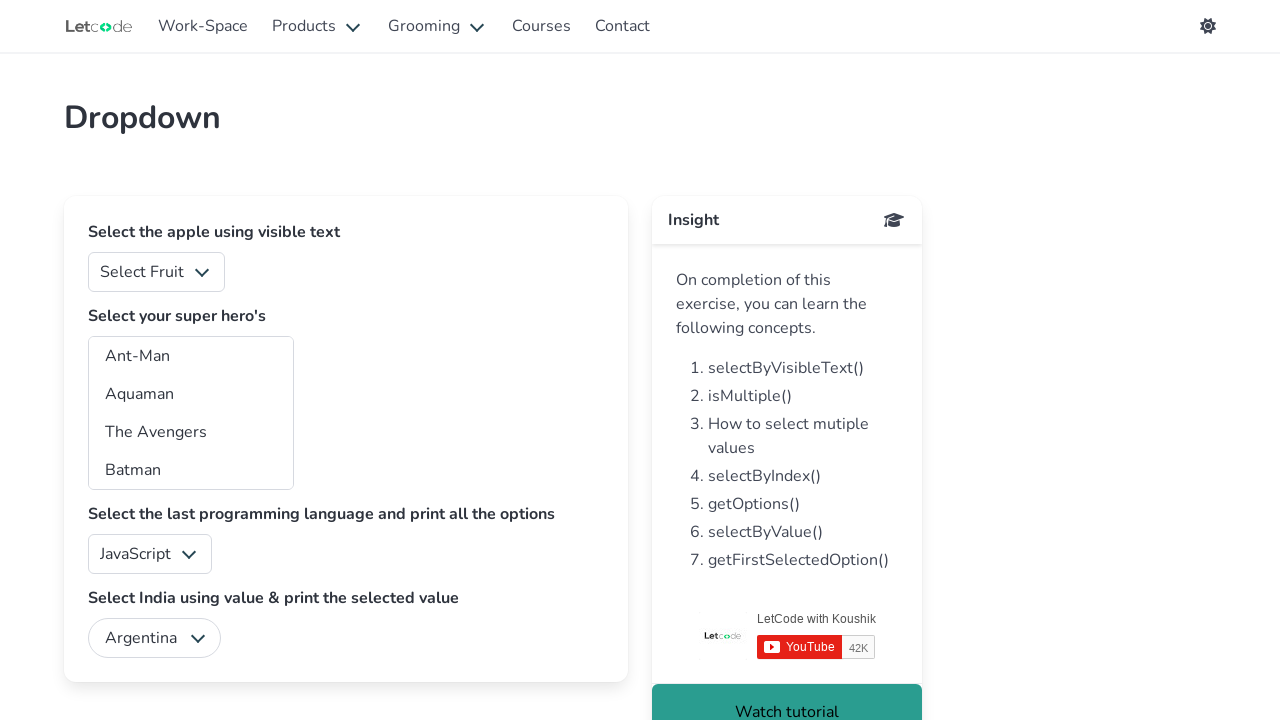

Selected Batman from the multi-select dropdown on #superheros
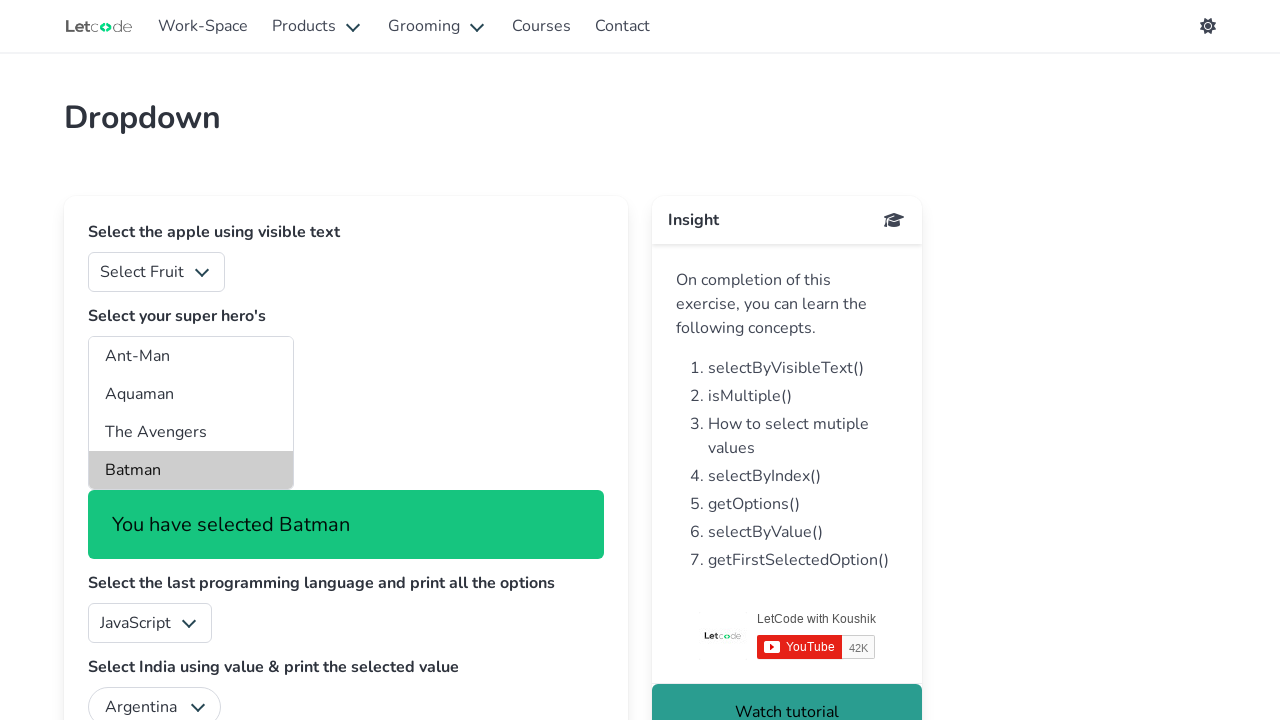

Selected Aquaman from the multi-select dropdown on #superheros
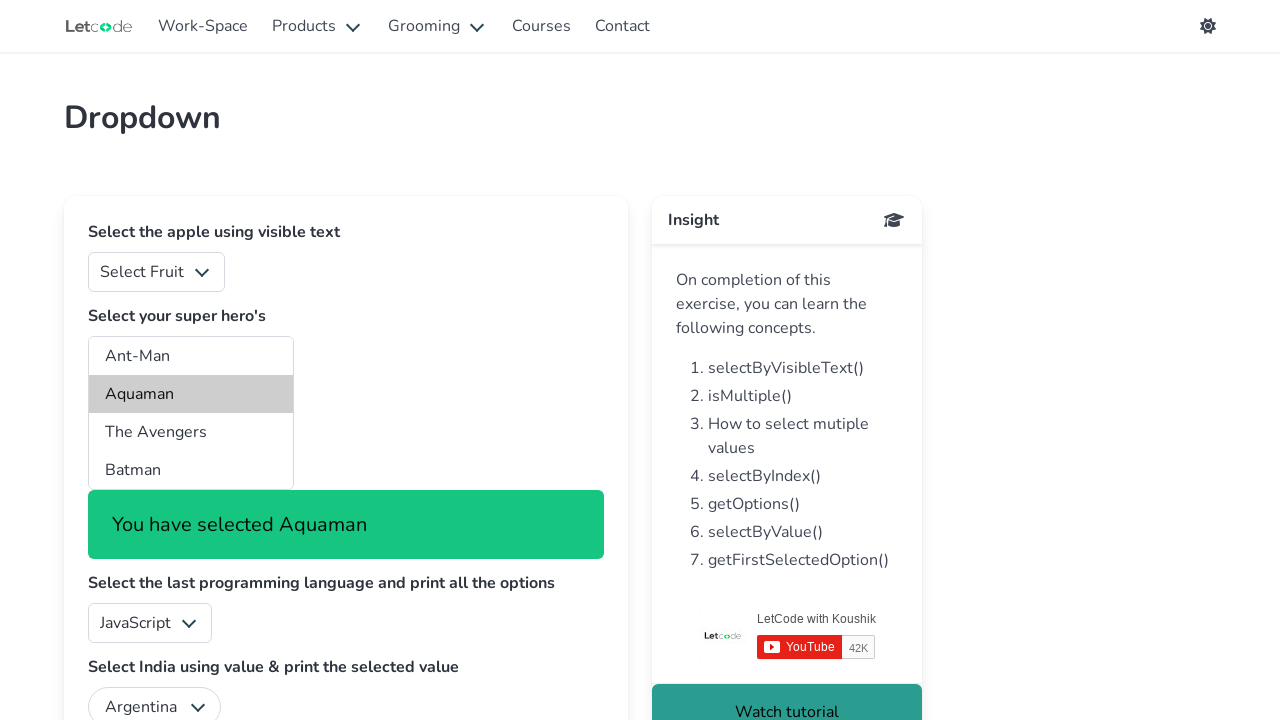

Selected The Avengers from the multi-select dropdown on #superheros
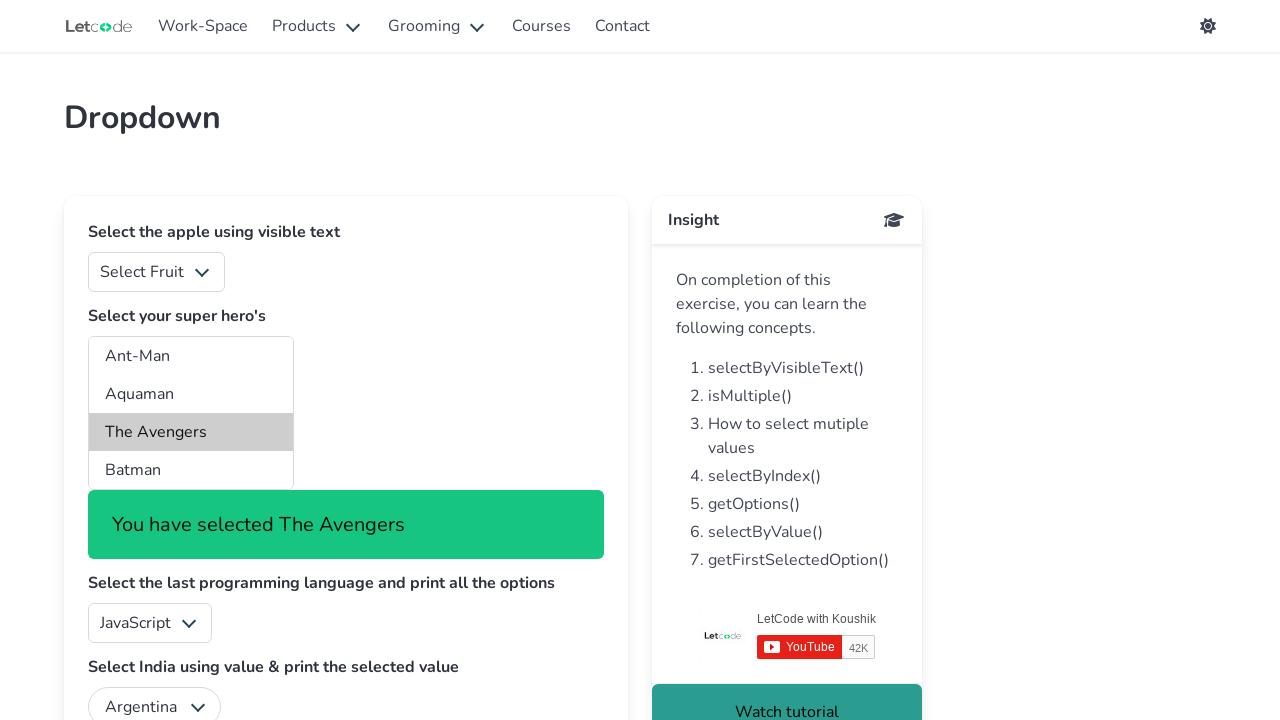

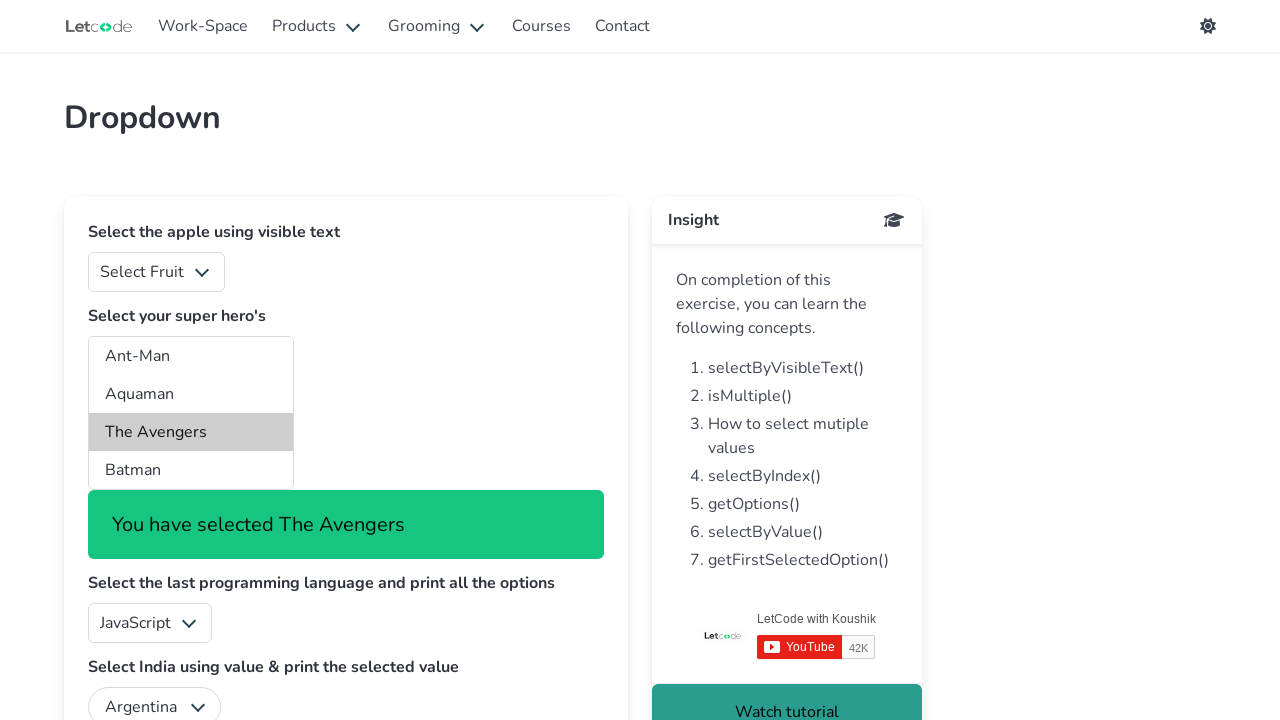